Tests jQuery contextMenu functionality by right-clicking on a button to open the context menu and then hovering over a menu item.

Starting URL: https://swisnl.github.io/jQuery-contextMenu/demo.html

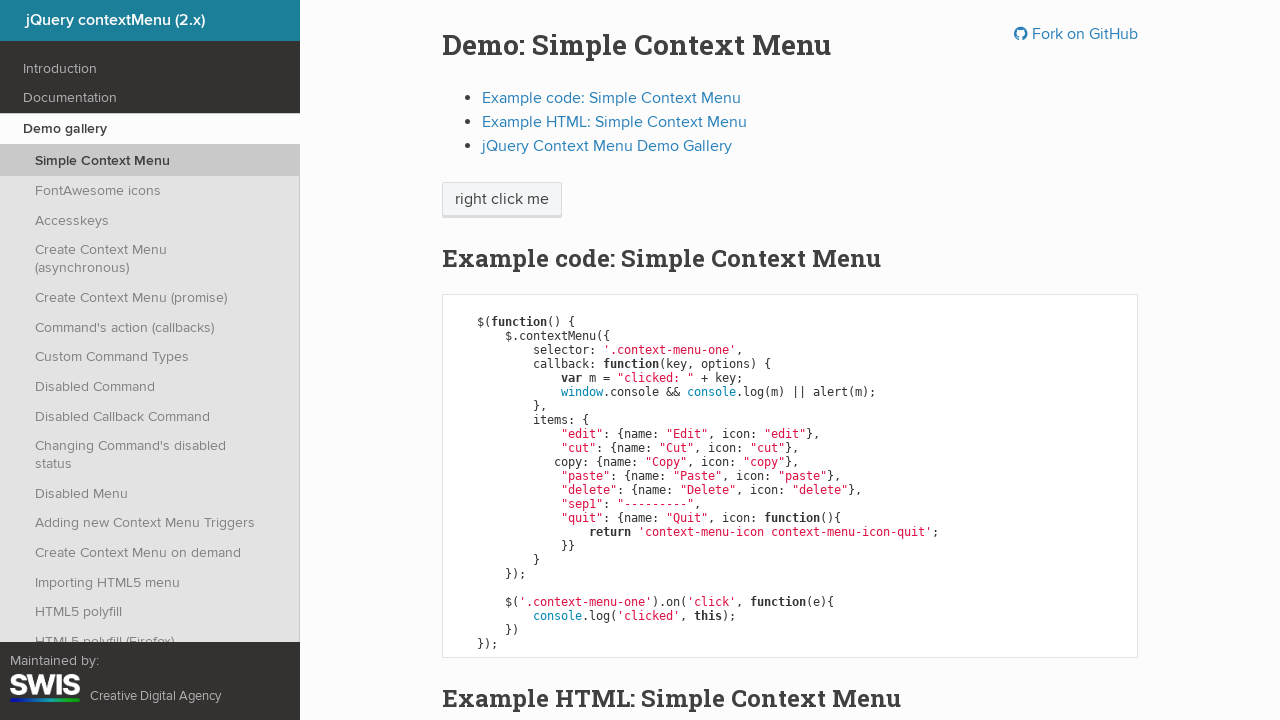

Right-clicked on context menu trigger button at (502, 200) on body > div > section > div > div > div > p > span
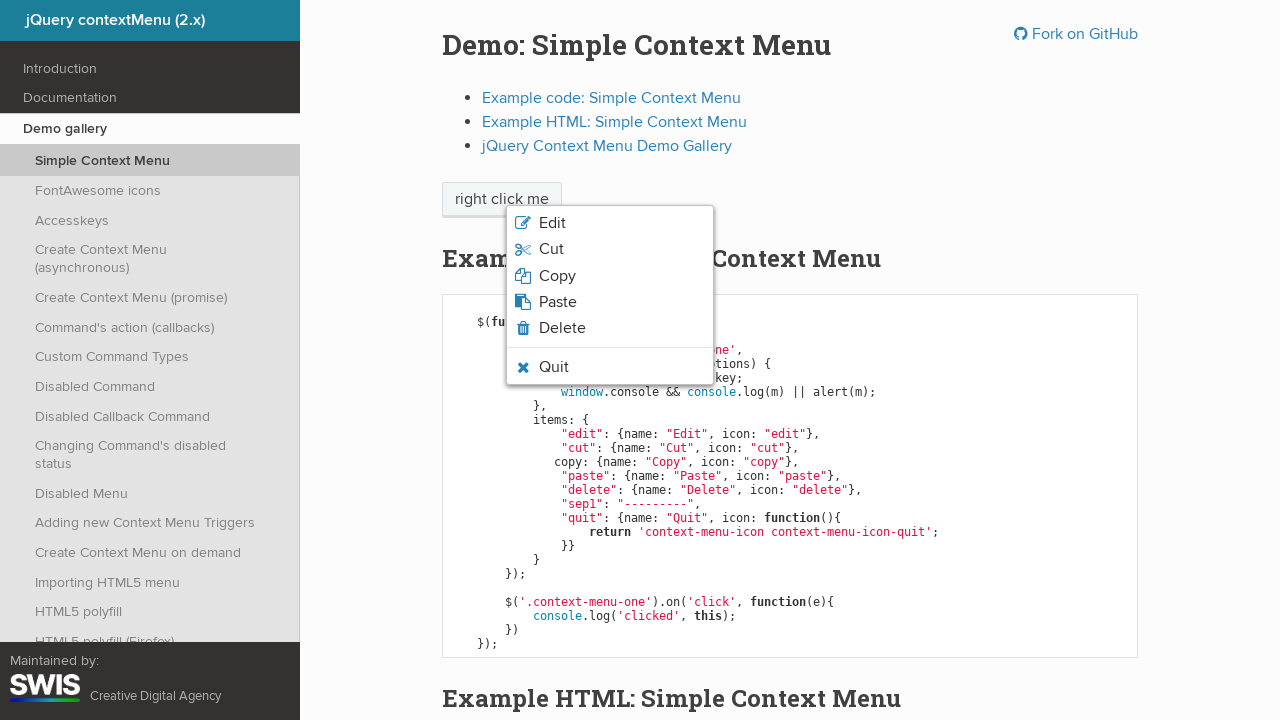

Context menu appeared
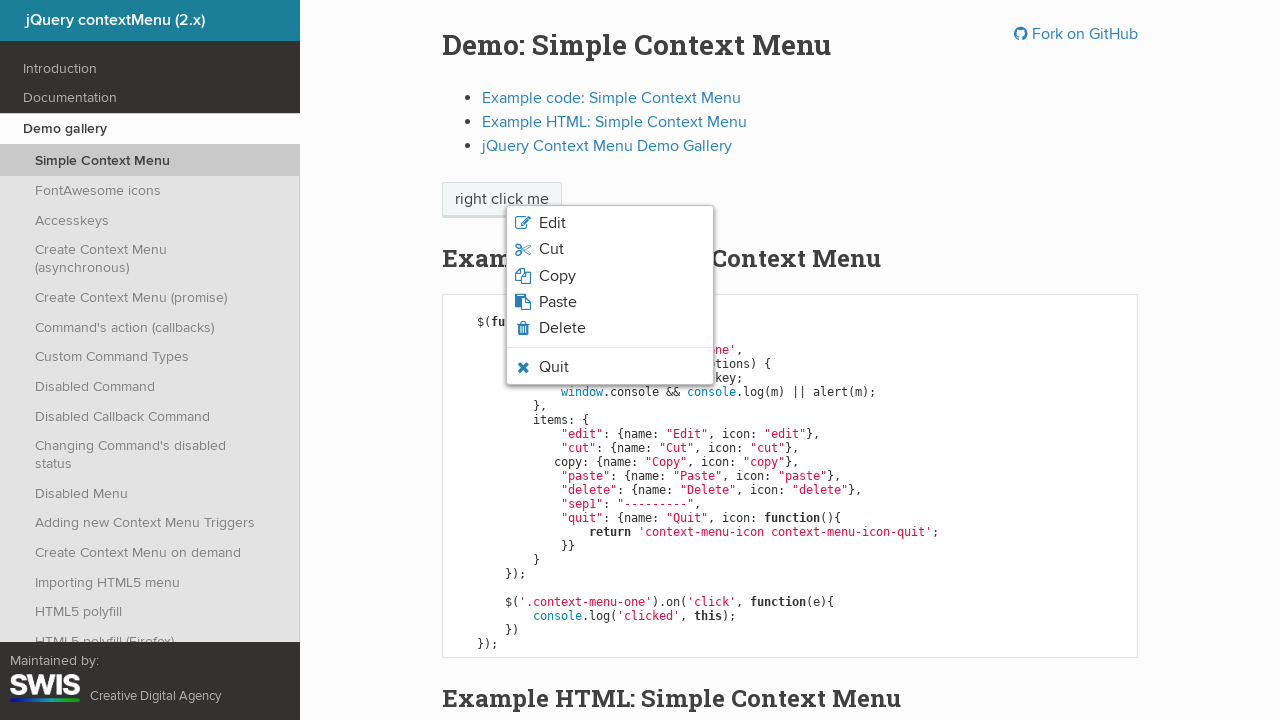

Hovered over the 6th context menu item at (610, 348) on body > ul li >> nth=5
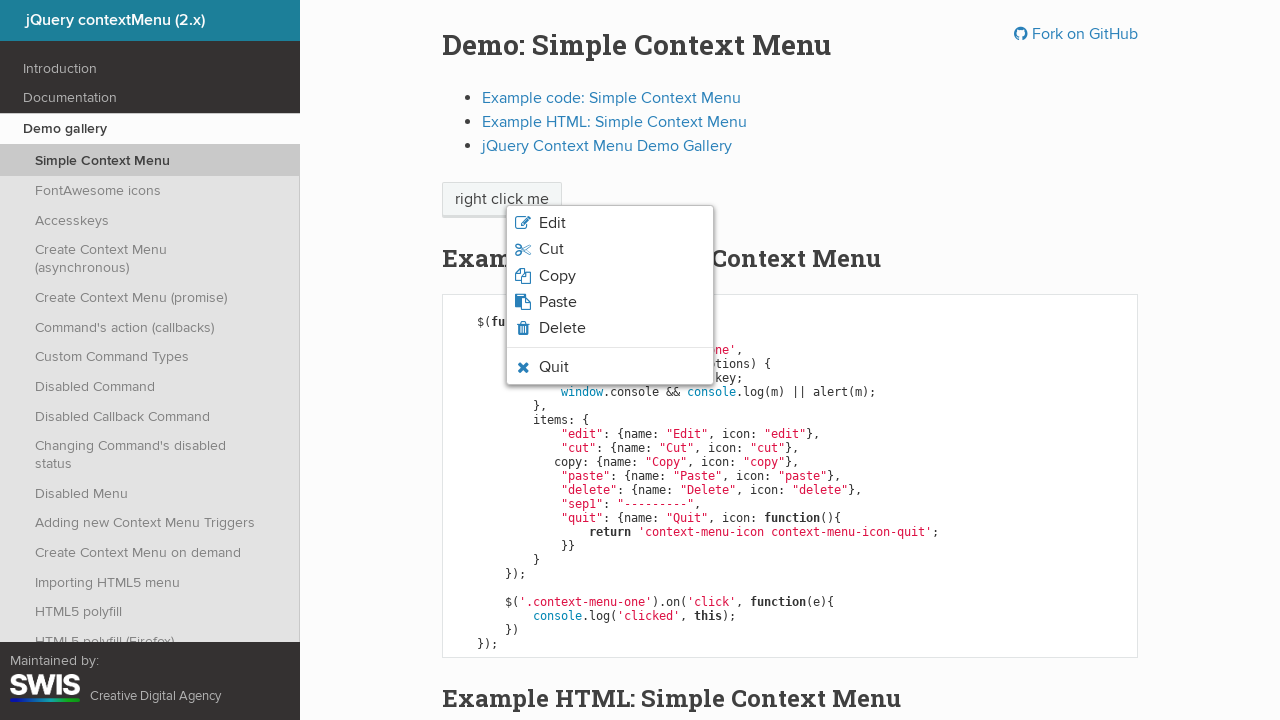

Waited 500ms to observe hover effect
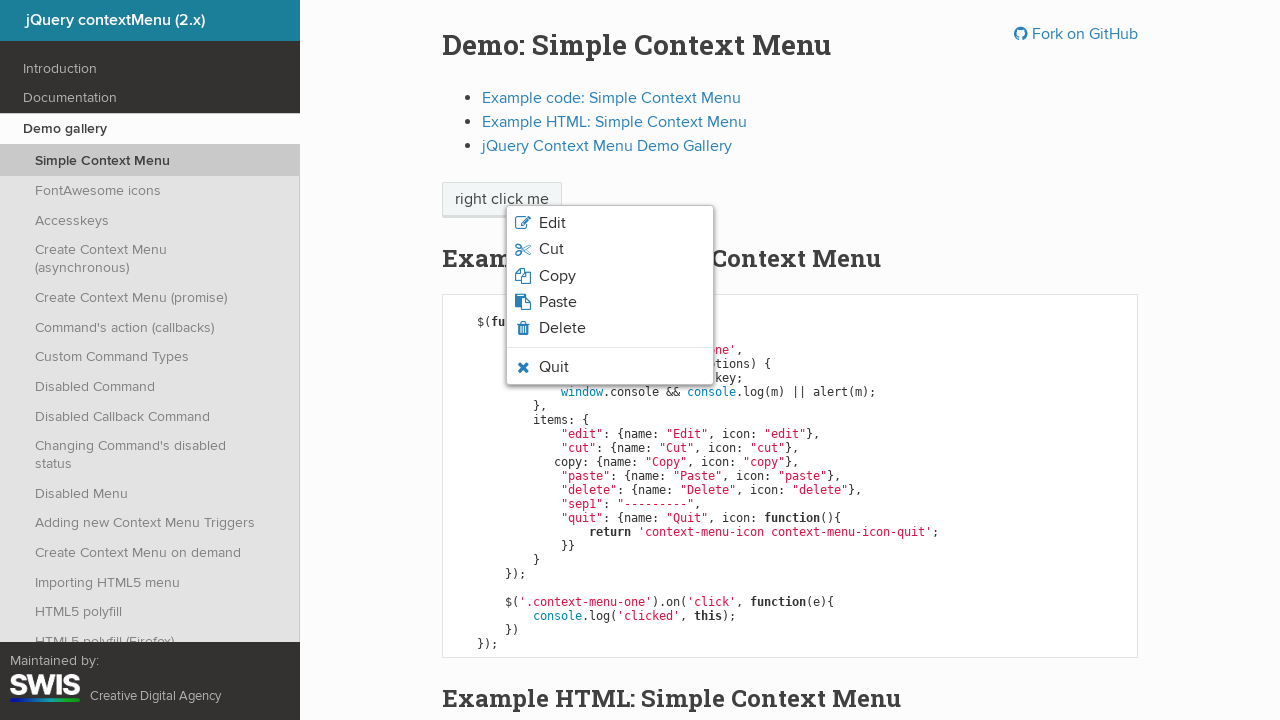

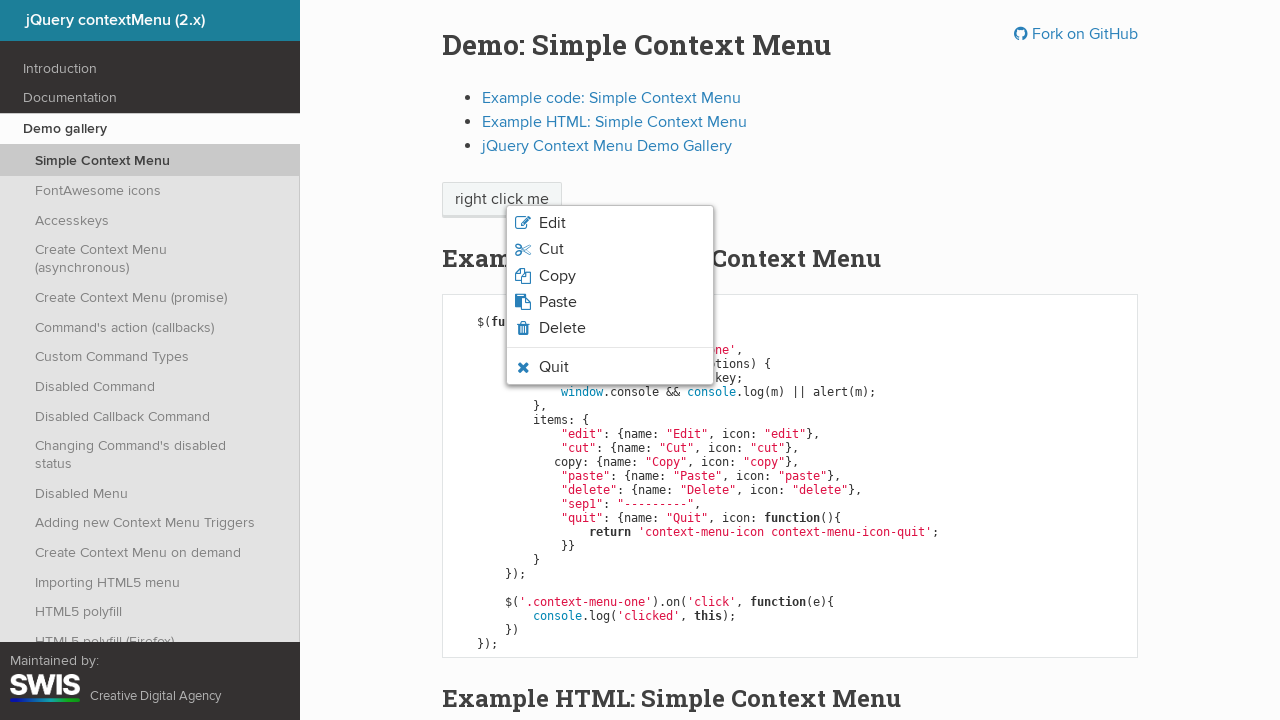